Tests dropdown functionality by verifying all options exist and can be selected

Starting URL: http://the-internet.herokuapp.com/dropdown

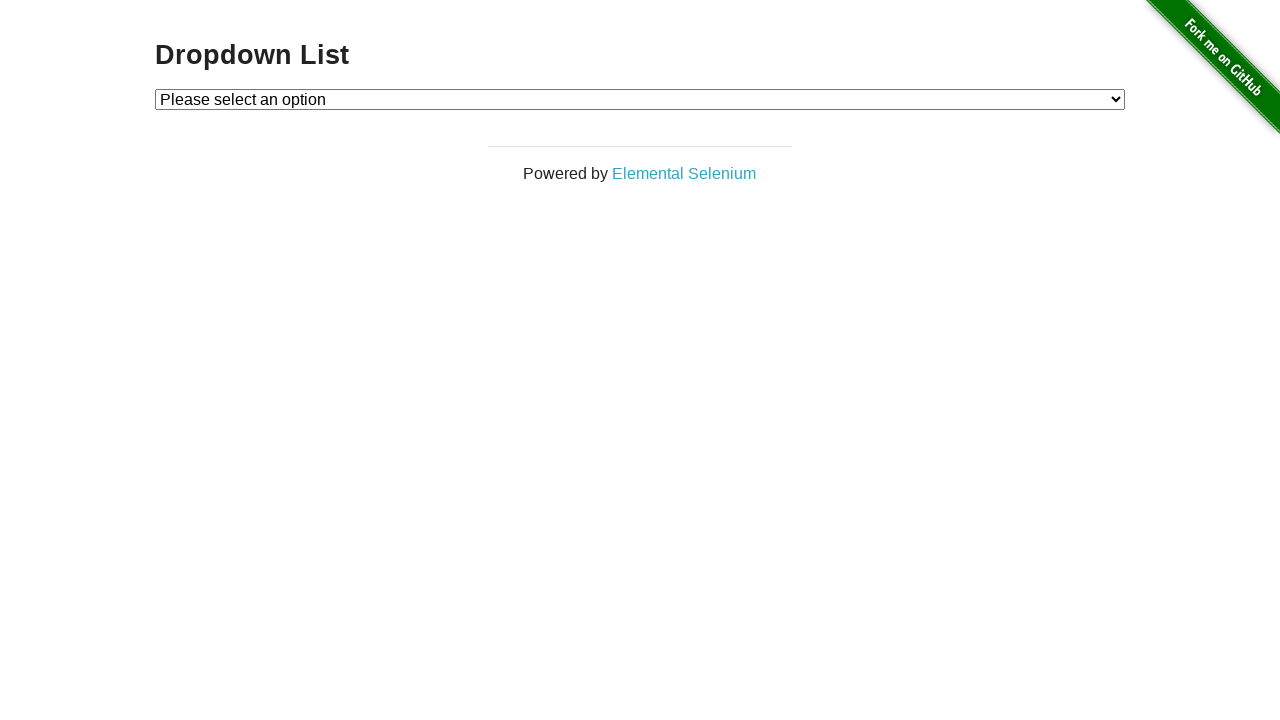

Located dropdown element
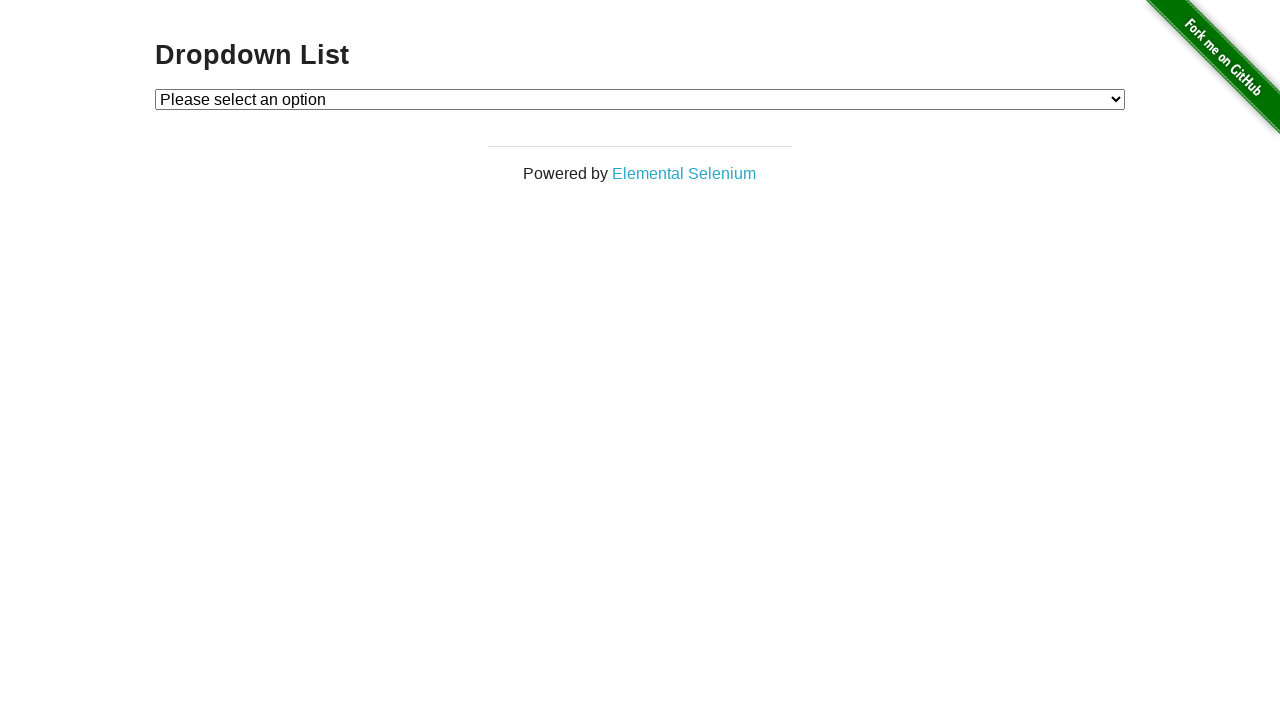

Retrieved all dropdown options
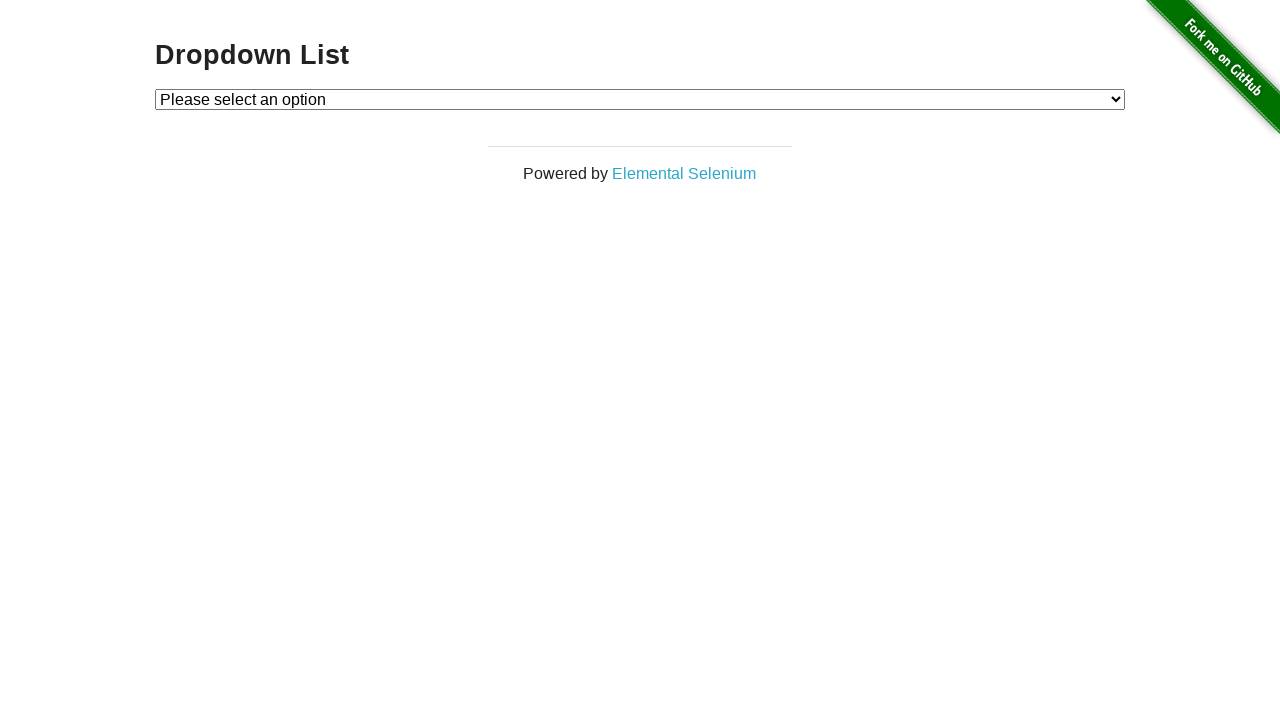

Retrieved text content for option 1
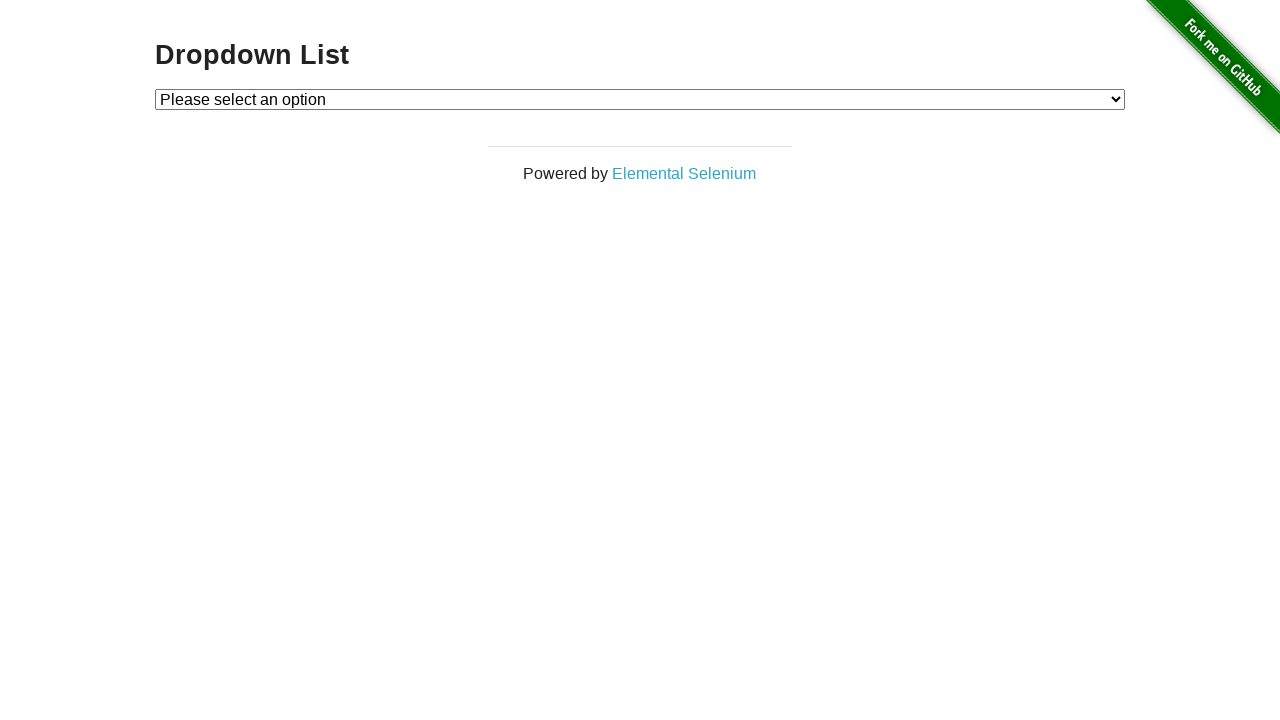

Verified option 1 text is 'Option 1'
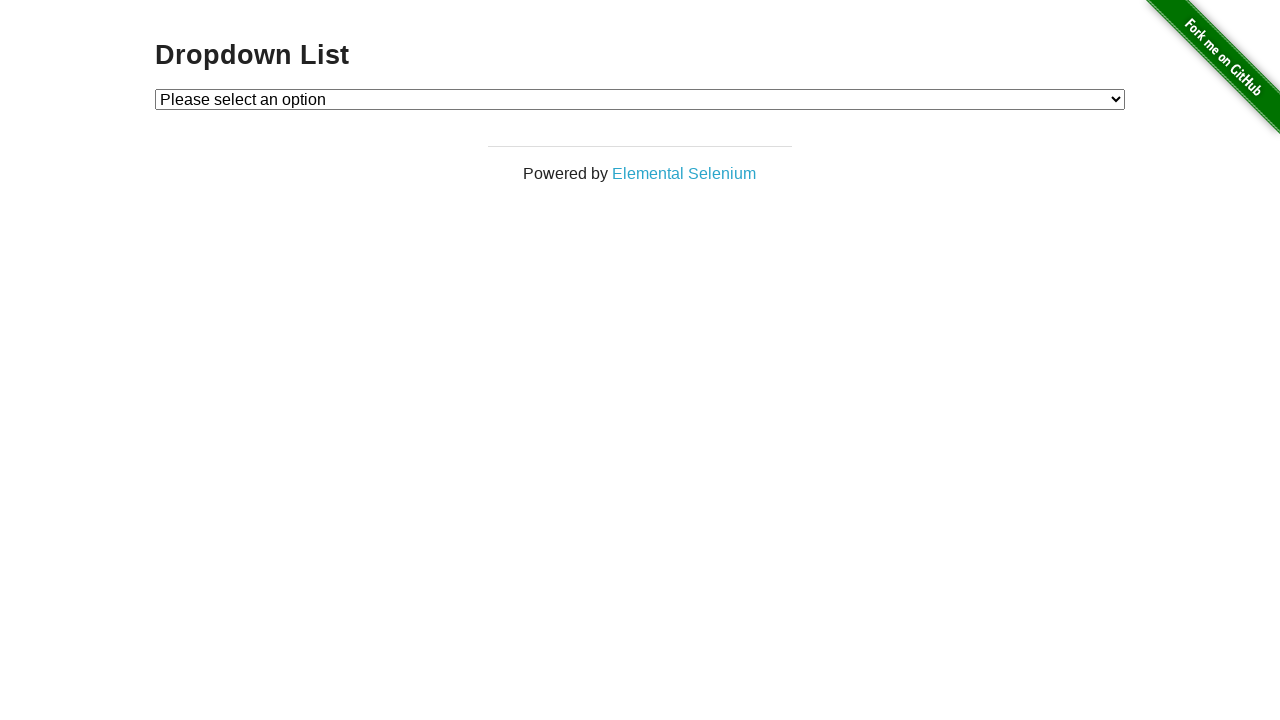

Retrieved text content for option 2
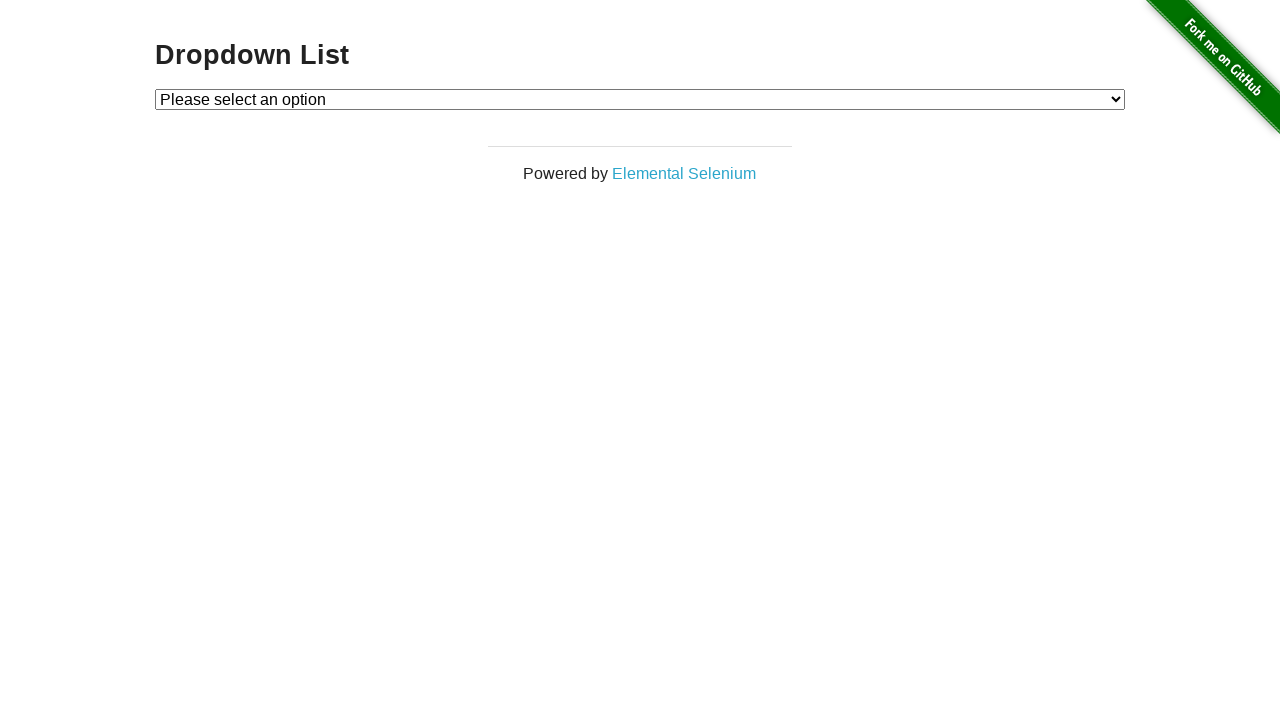

Verified option 2 text is 'Option 2'
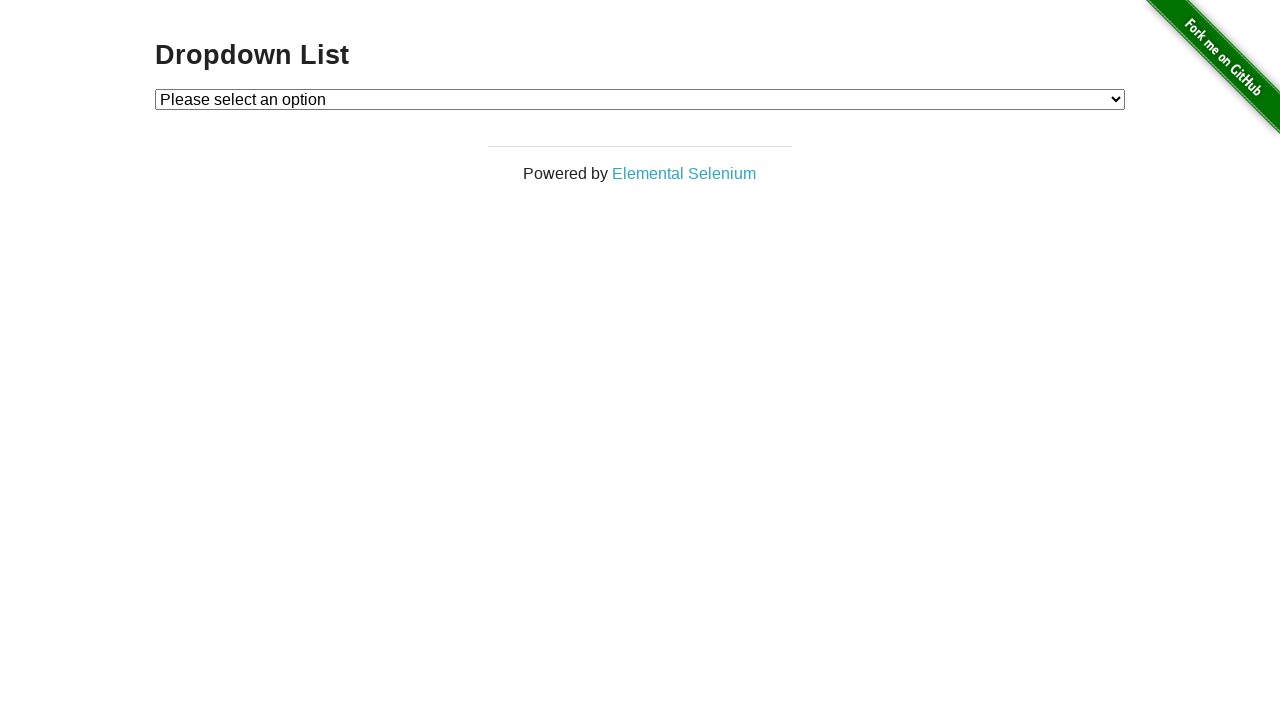

Selected 'Option 1' from dropdown on #dropdown
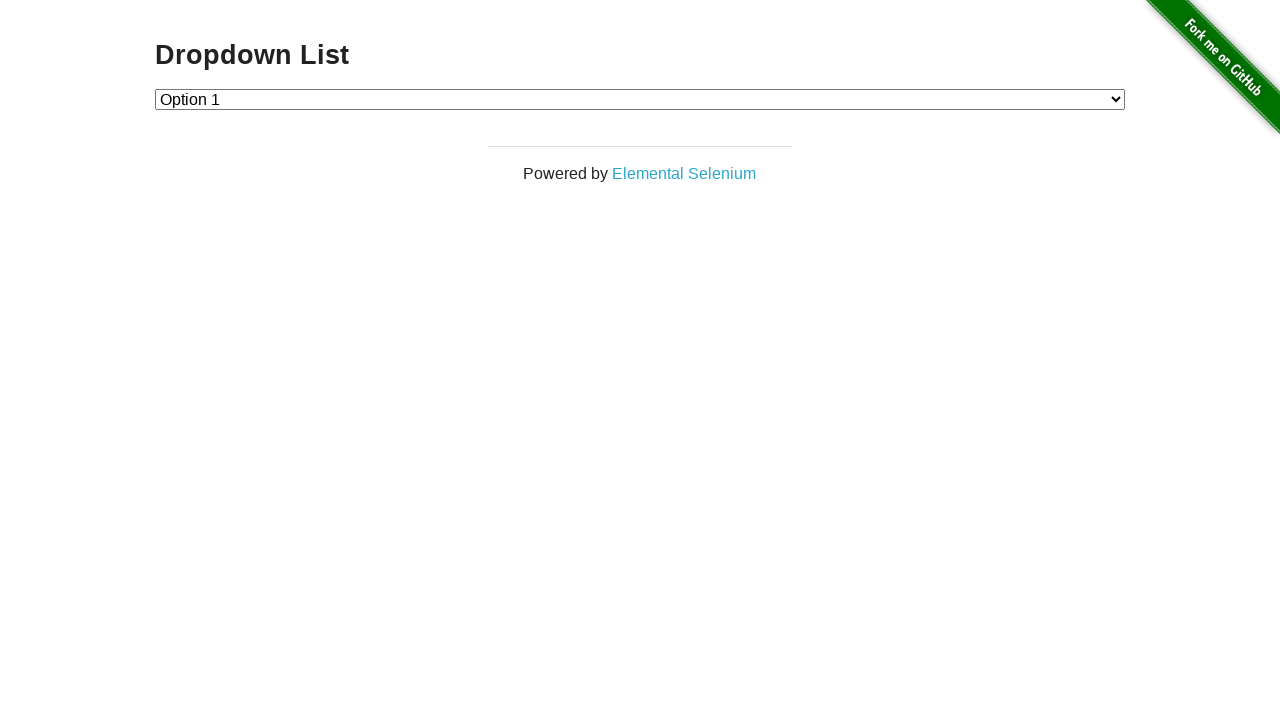

Verified Option 1 is selected
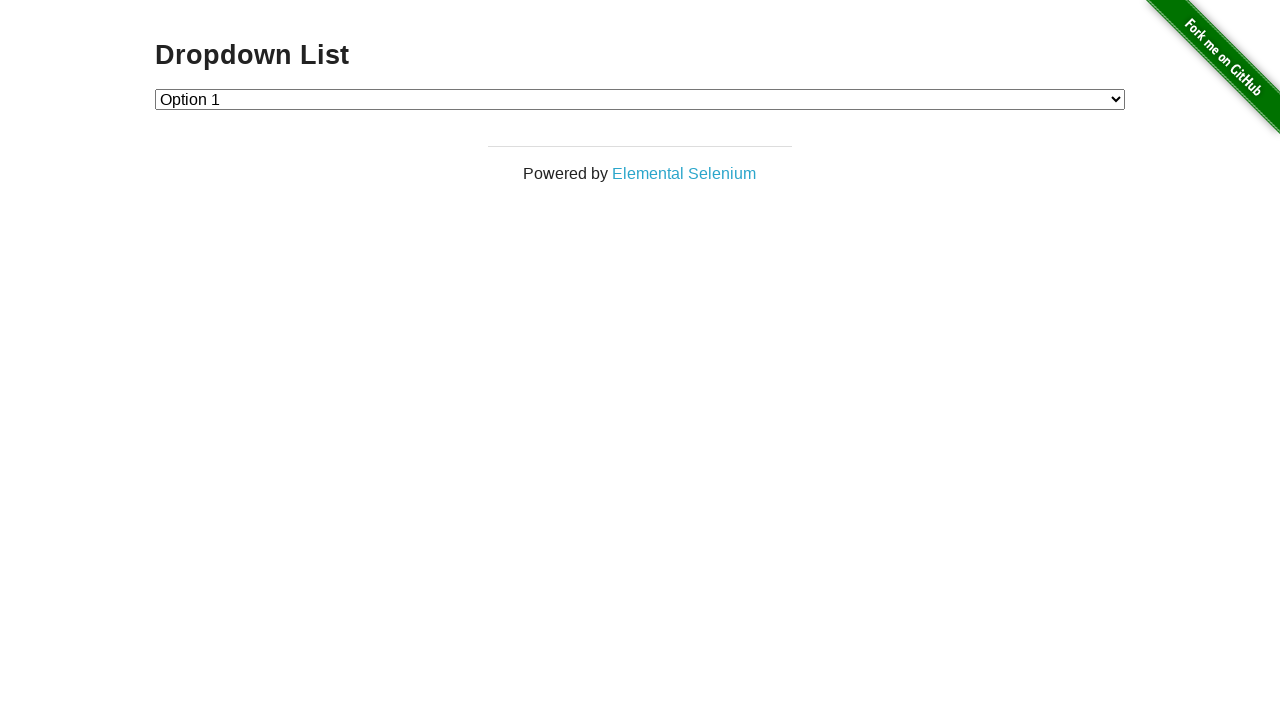

Selected 'Option 2' from dropdown on #dropdown
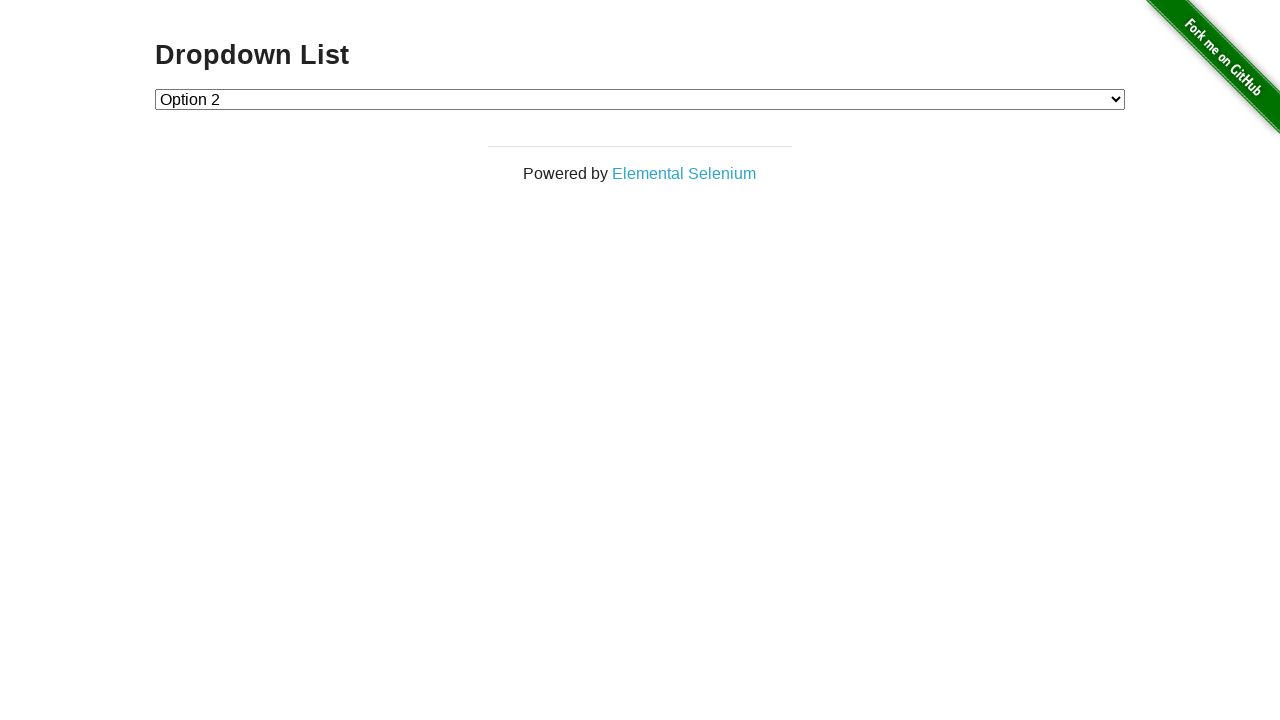

Verified Option 2 is selected
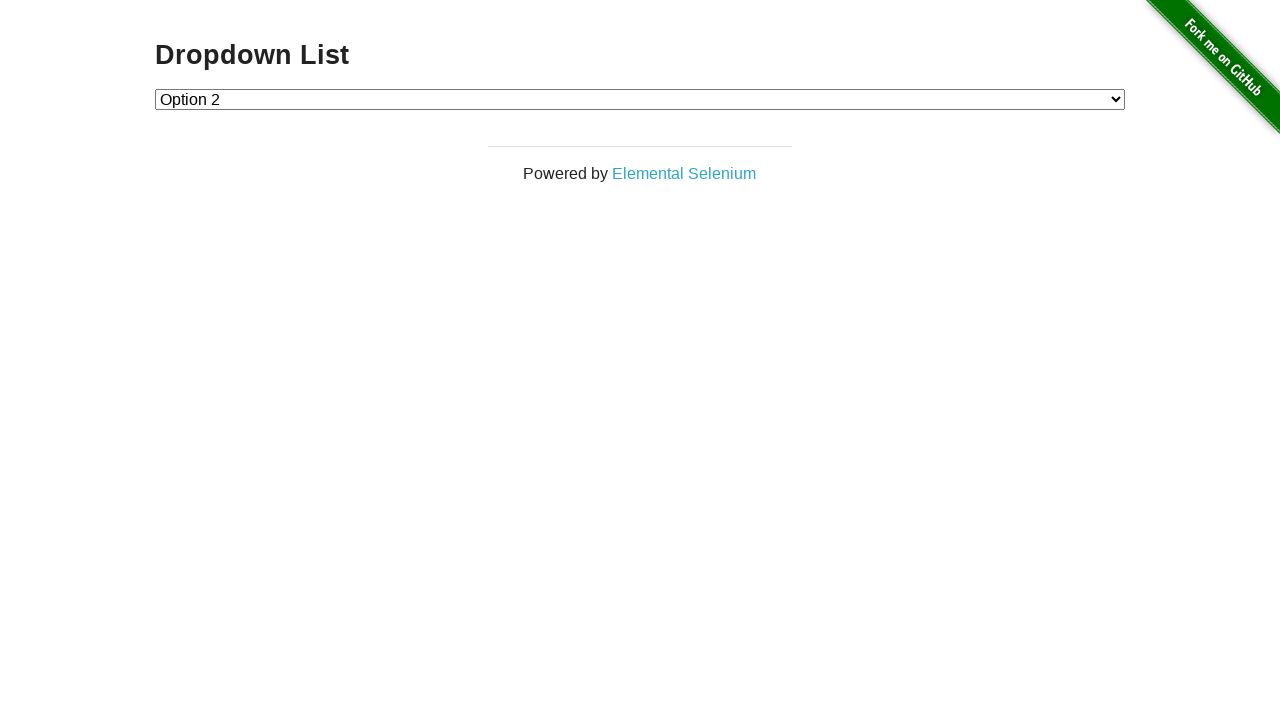

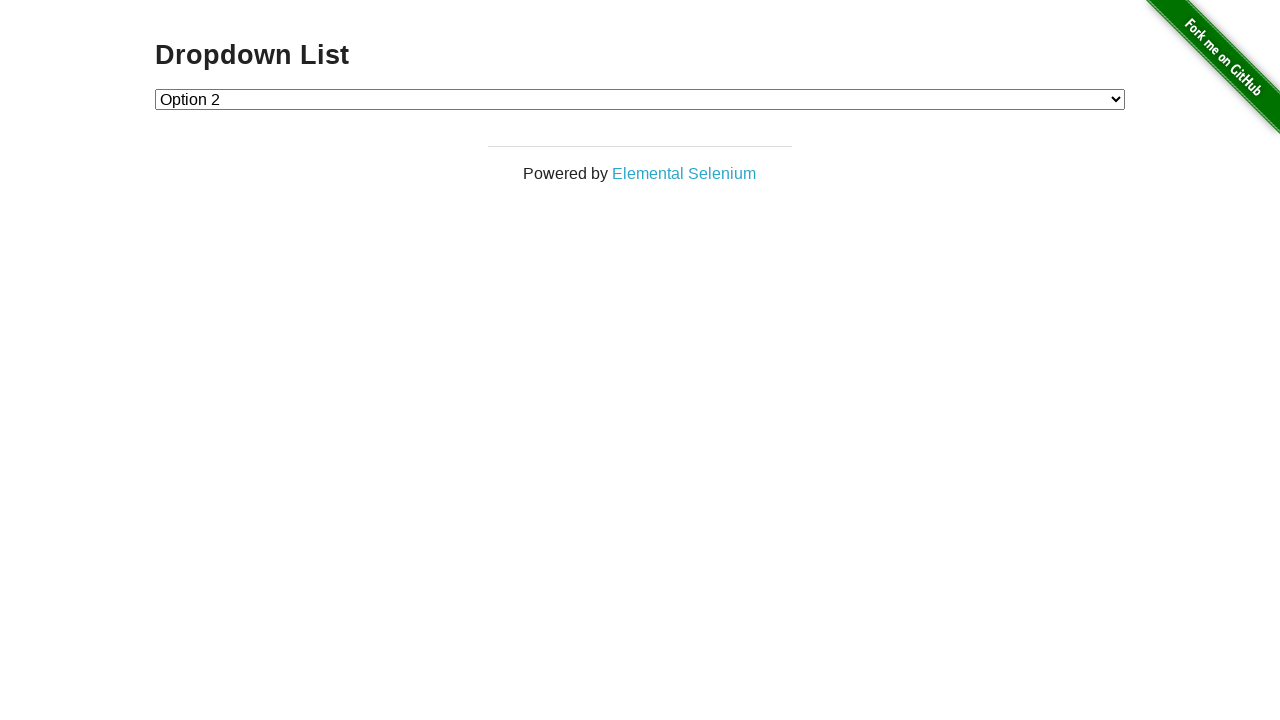